Tests data persistence by creating todos, checking one, and reloading the page

Starting URL: https://demo.playwright.dev/todomvc

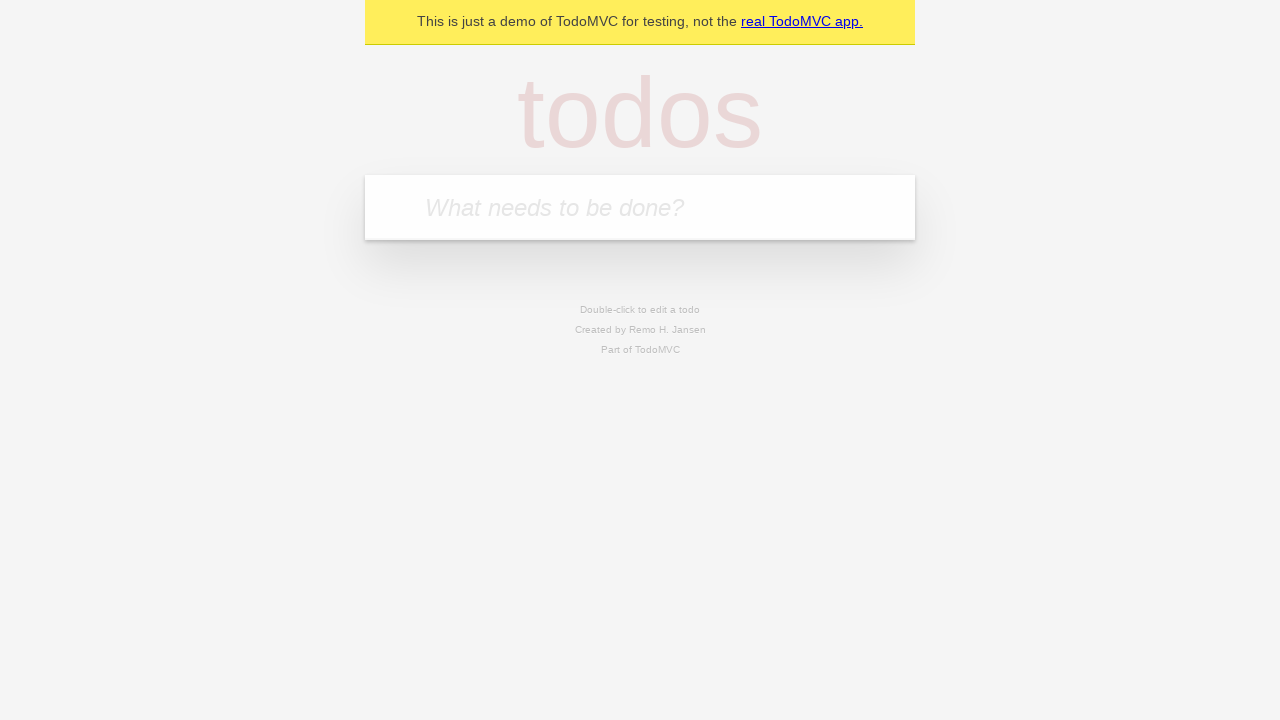

Filled todo input with 'buy some cheese' on internal:attr=[placeholder="What needs to be done?"i]
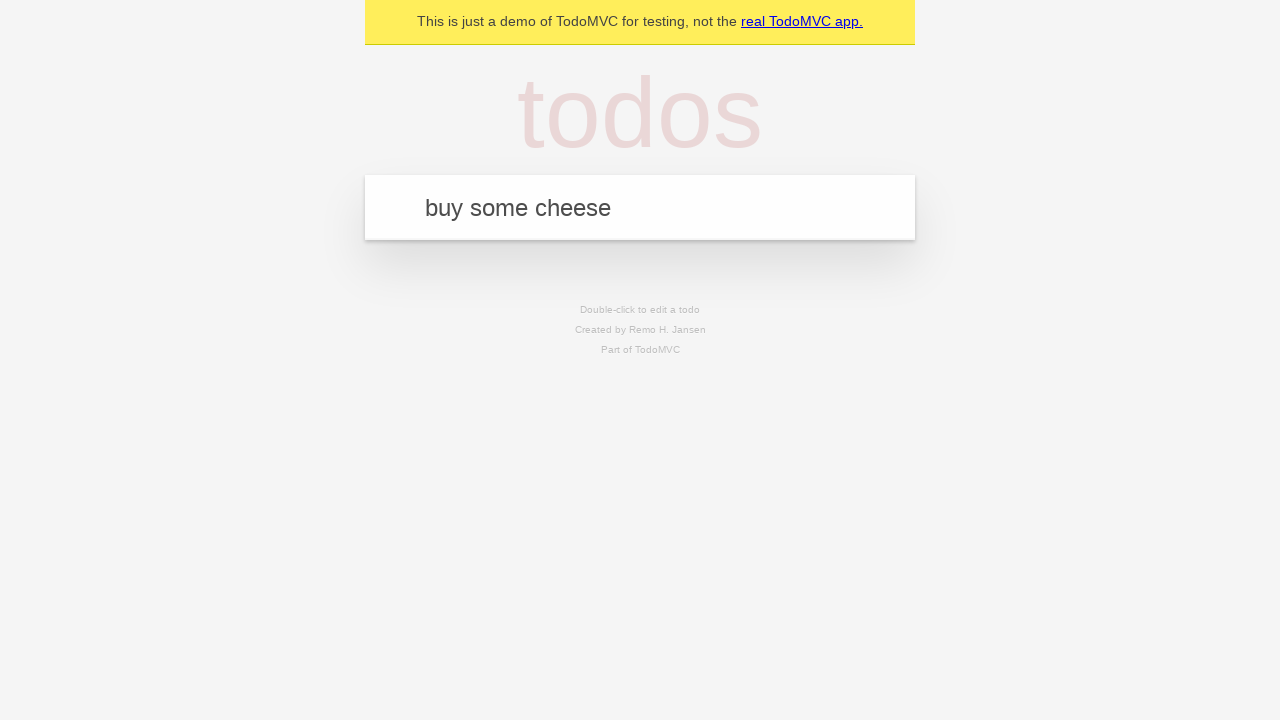

Pressed Enter to create first todo on internal:attr=[placeholder="What needs to be done?"i]
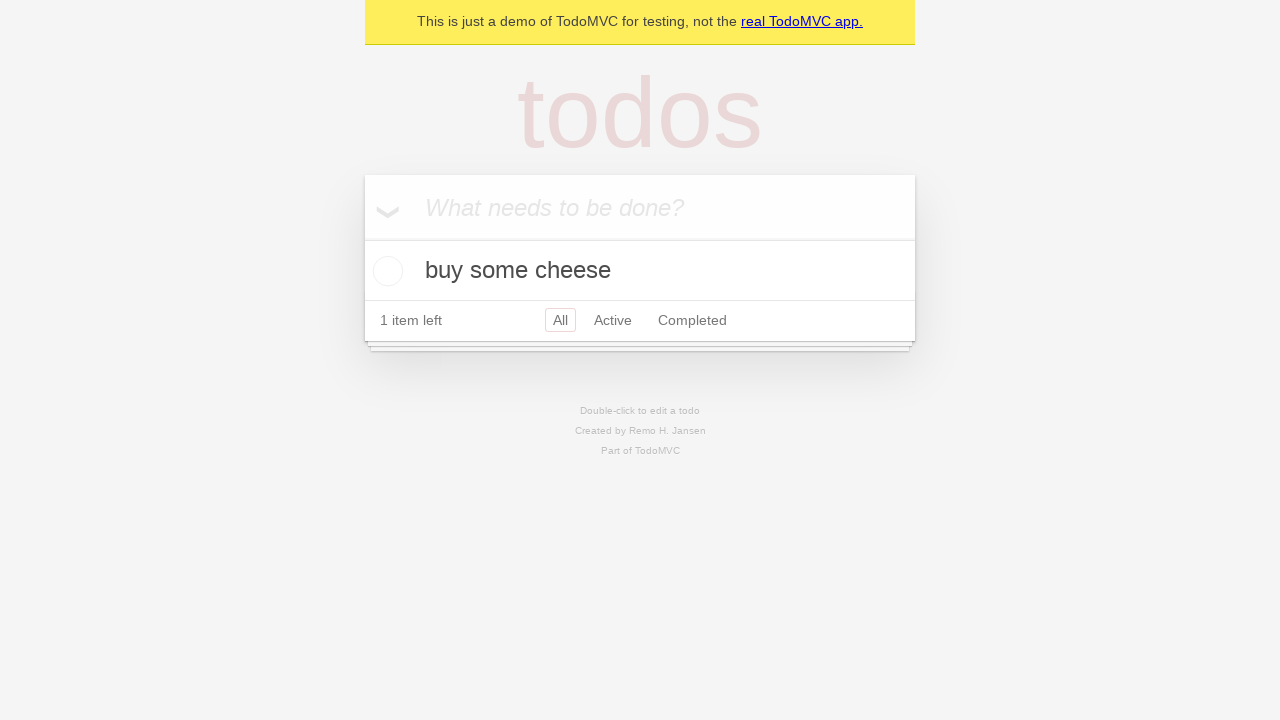

Filled todo input with 'feed the cat' on internal:attr=[placeholder="What needs to be done?"i]
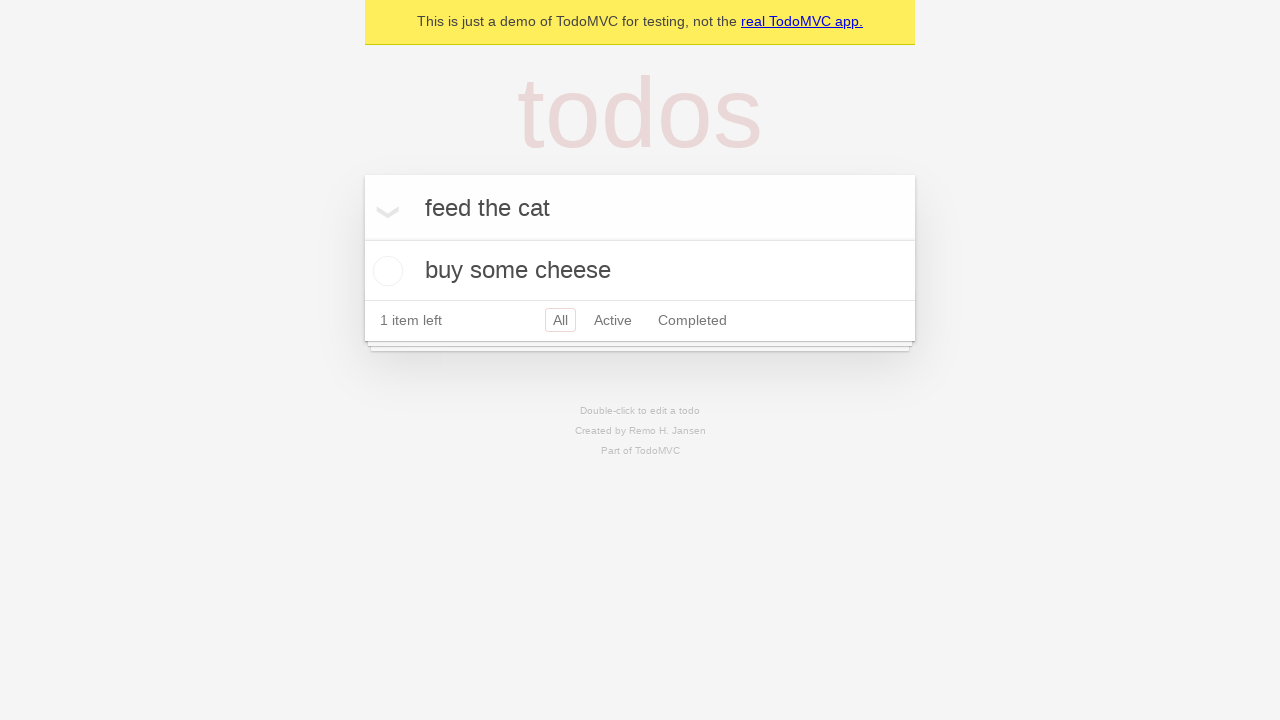

Pressed Enter to create second todo on internal:attr=[placeholder="What needs to be done?"i]
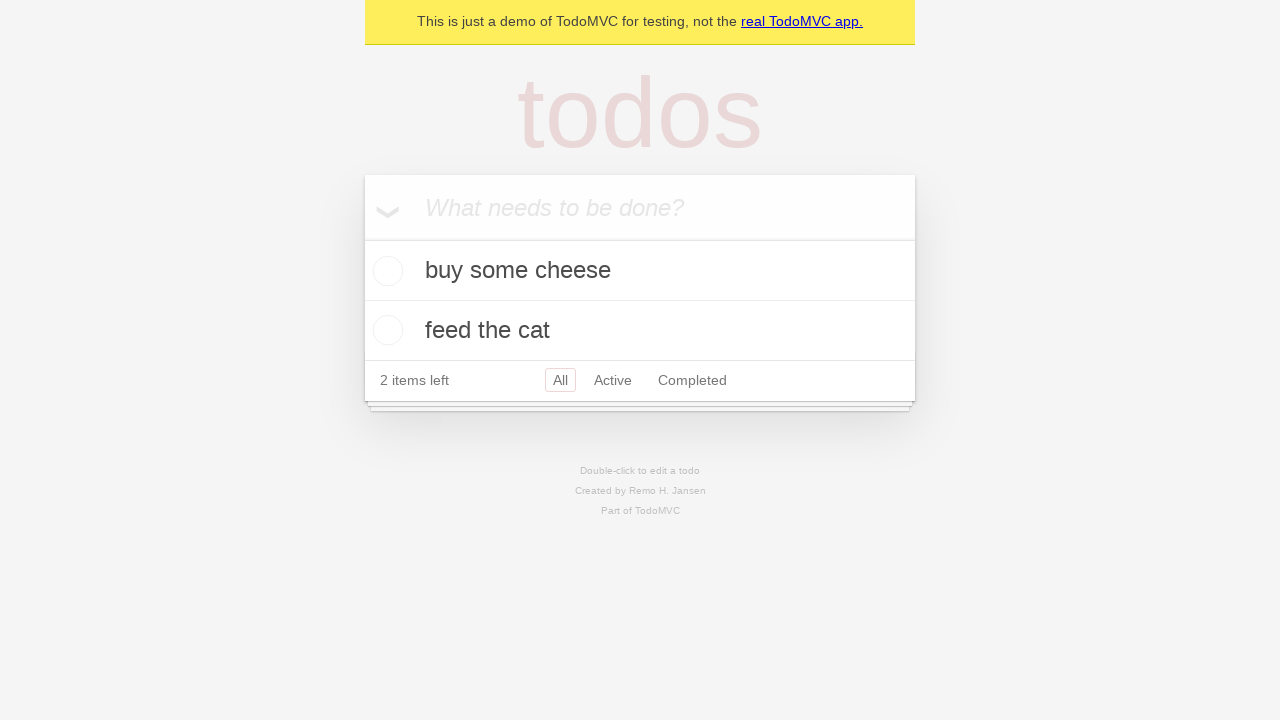

Checked first todo item at (385, 271) on internal:testid=[data-testid="todo-item"s] >> nth=0 >> internal:role=checkbox
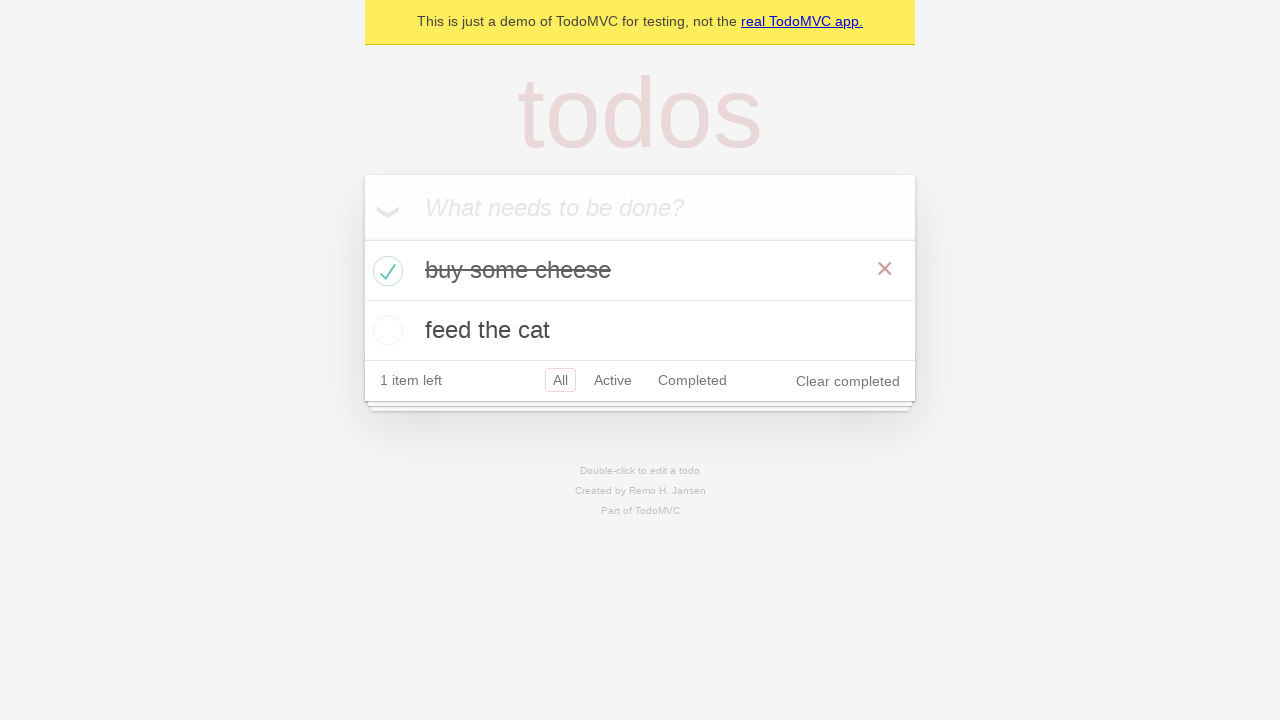

Reloaded the page to test data persistence
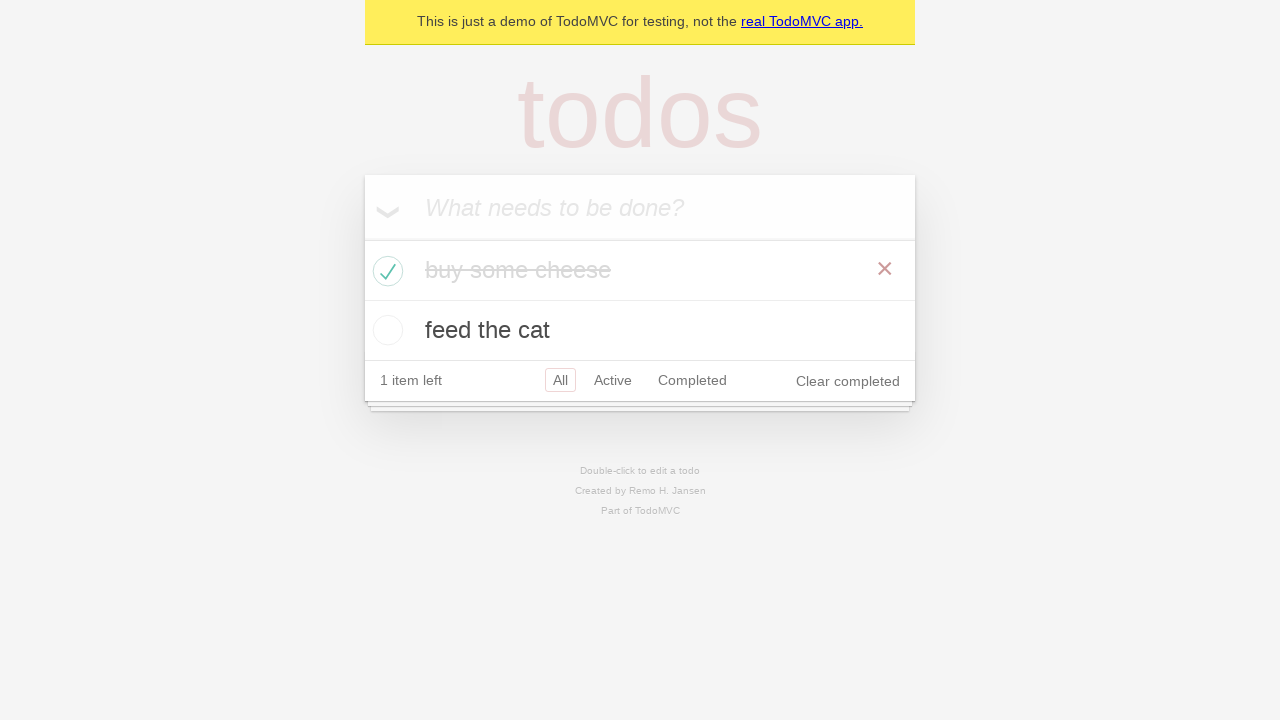

Waited for todos to load after page reload
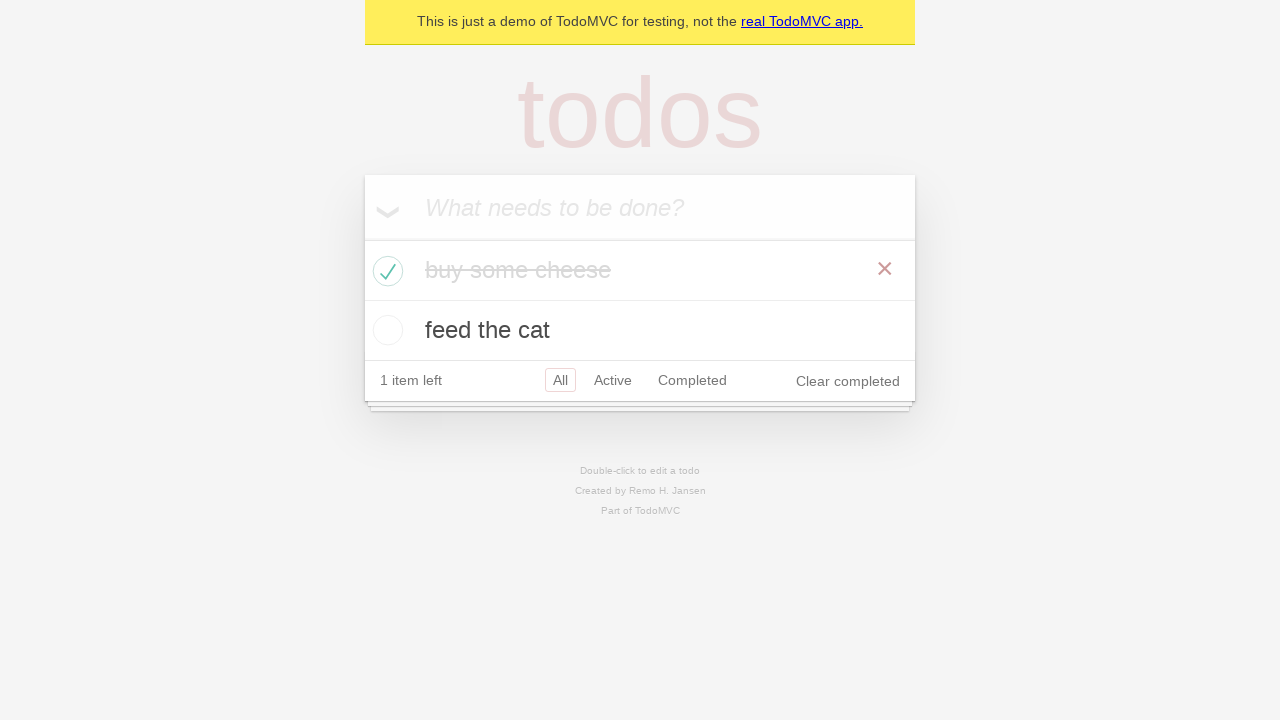

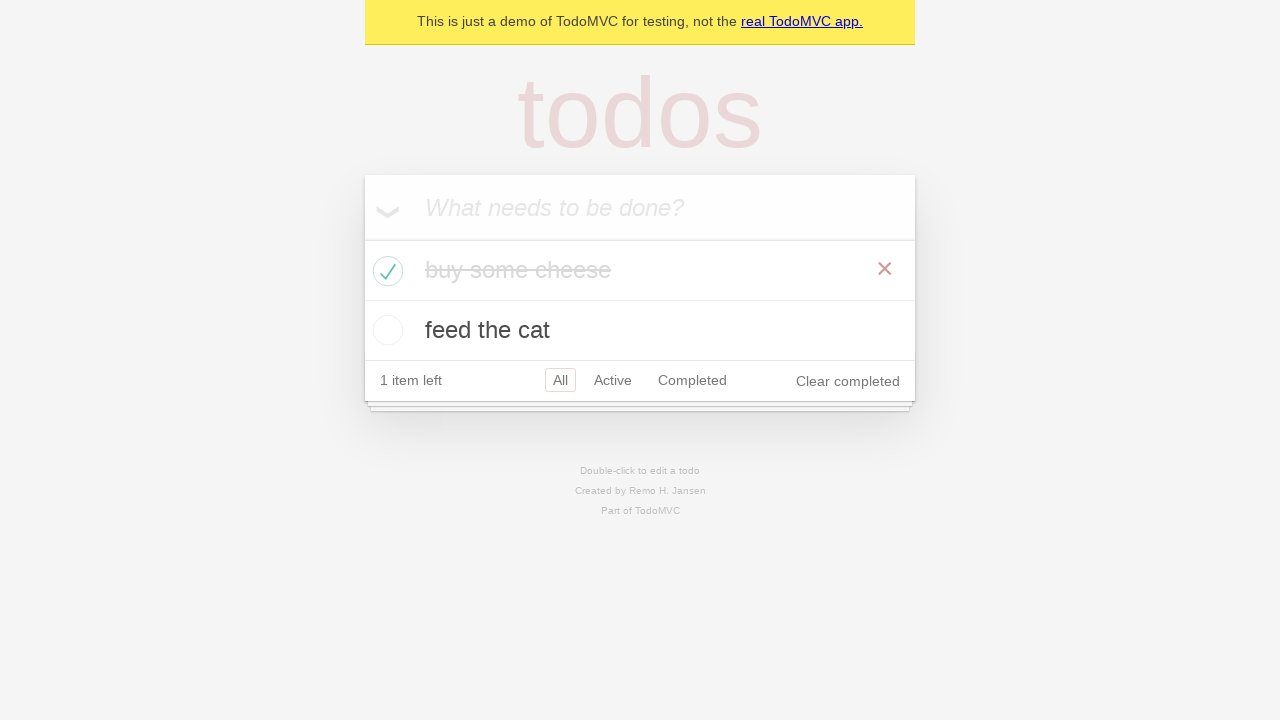